Tests navigation to Special page and back to Home using the menu links

Starting URL: https://ecommerce-playground.lambdatest.io/

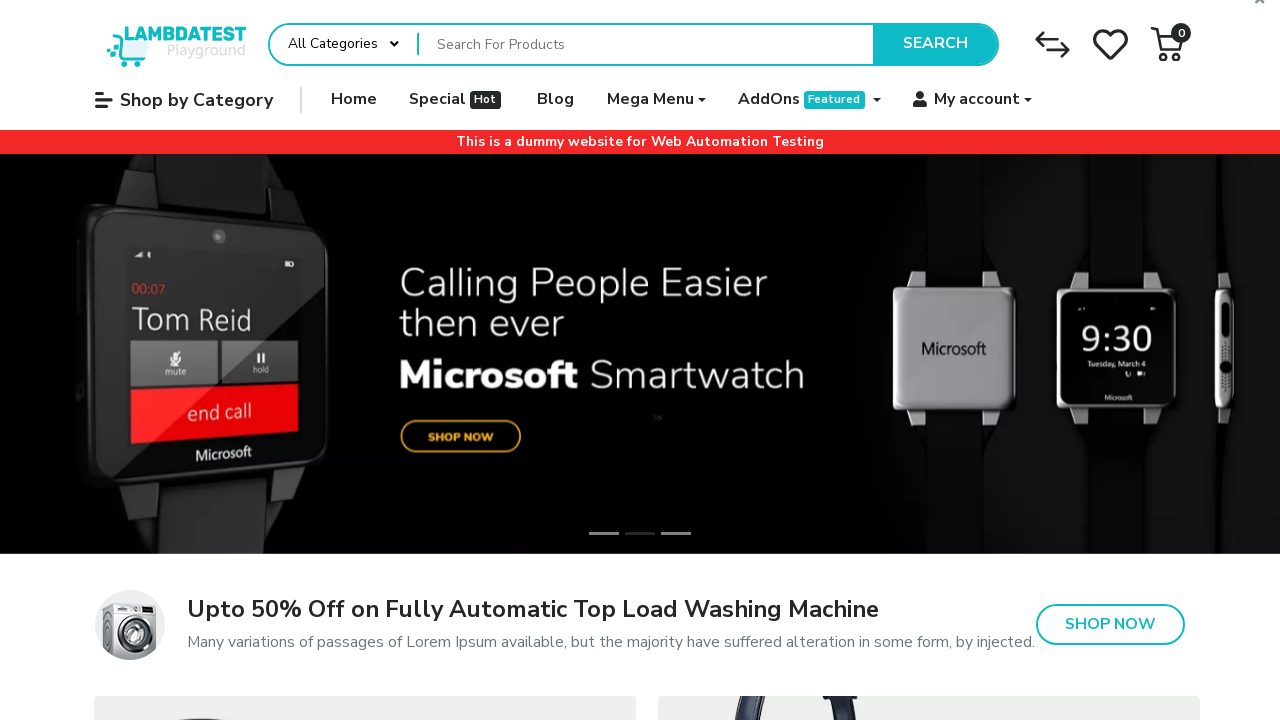

Clicked 'Special Hot' link to navigate to specials page at (457, 100) on internal:role=link[name="Special Hot"s]
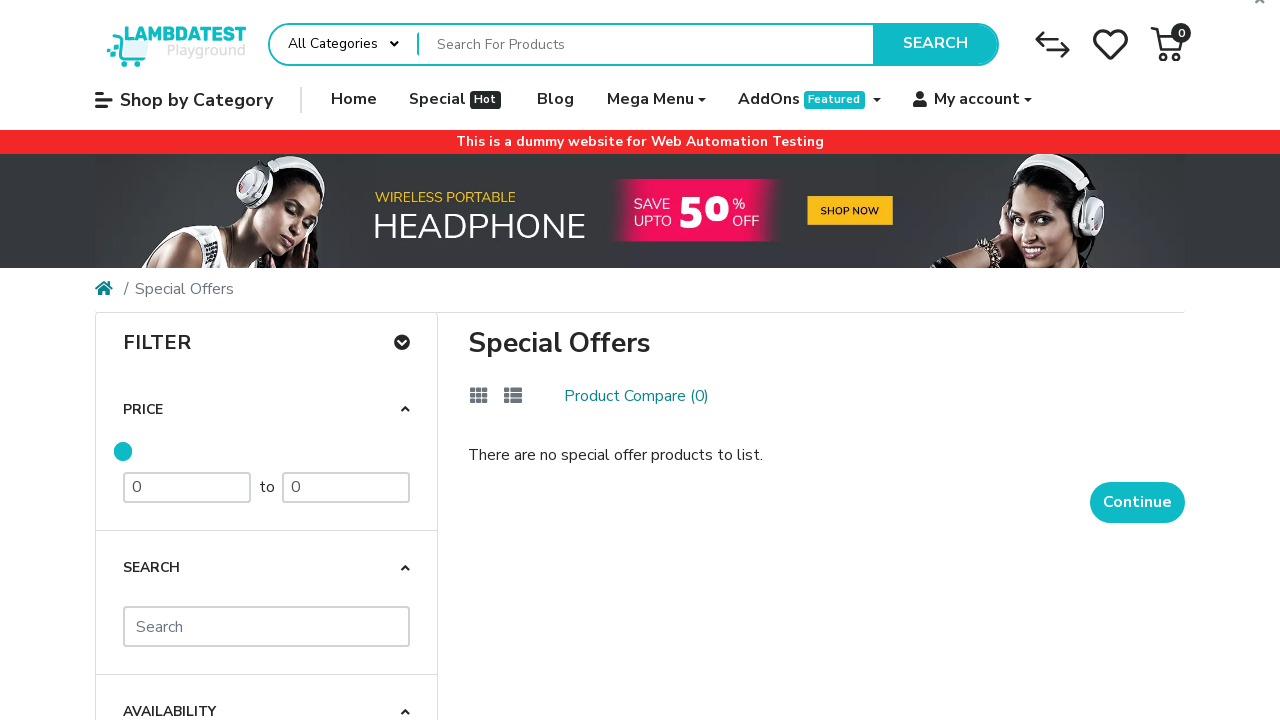

Special page loaded successfully
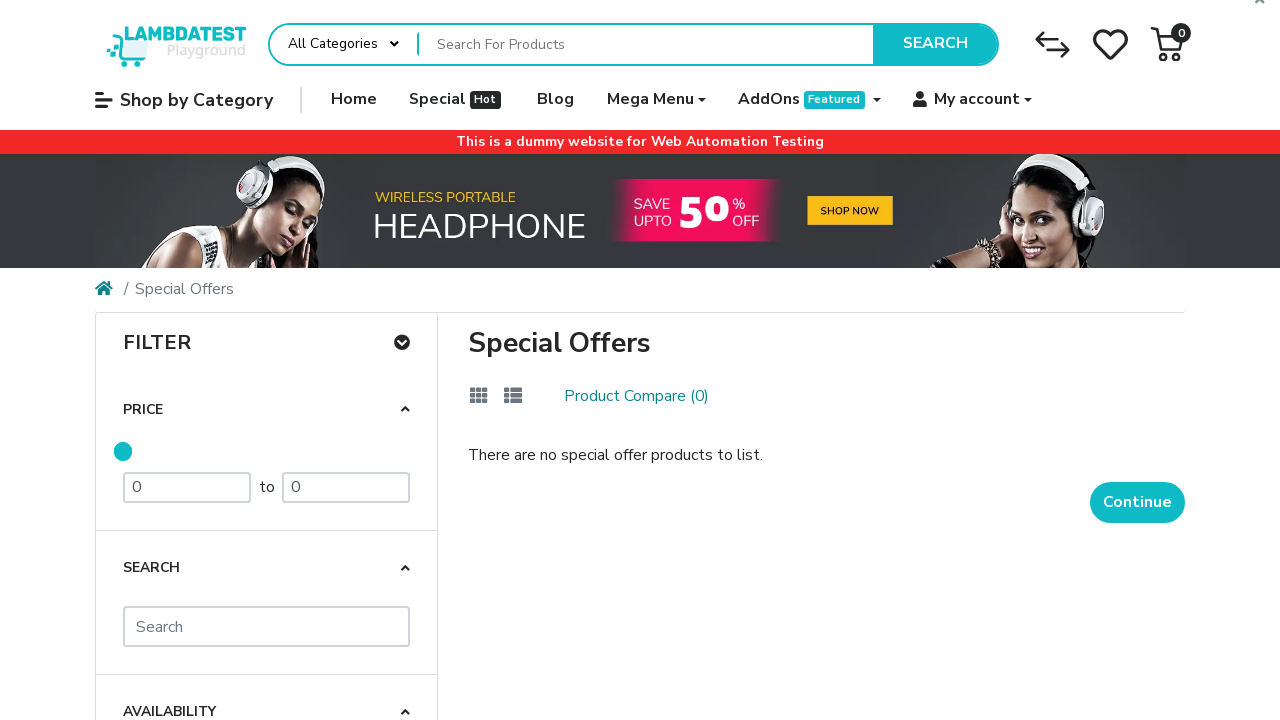

Clicked 'Home' link in navbar to navigate back at (354, 100) on #widget-navbar-217834 >> internal:role=link[name="Home"i]
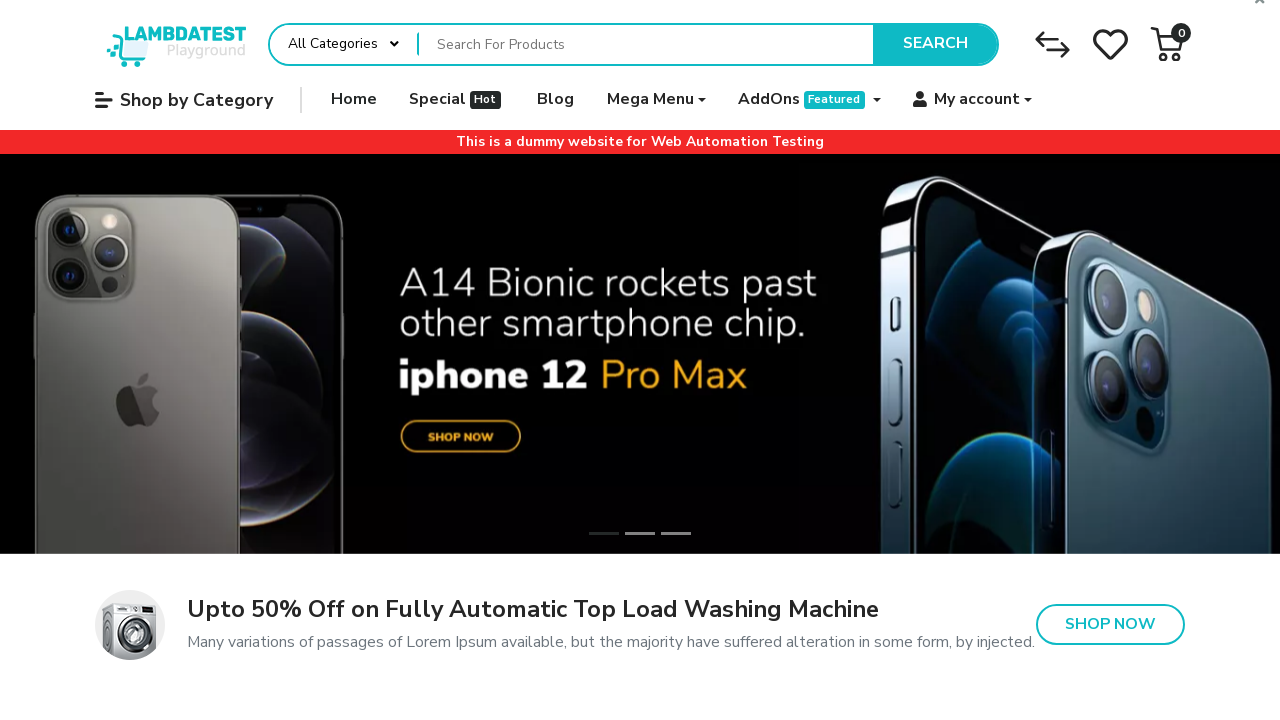

Home page loaded successfully
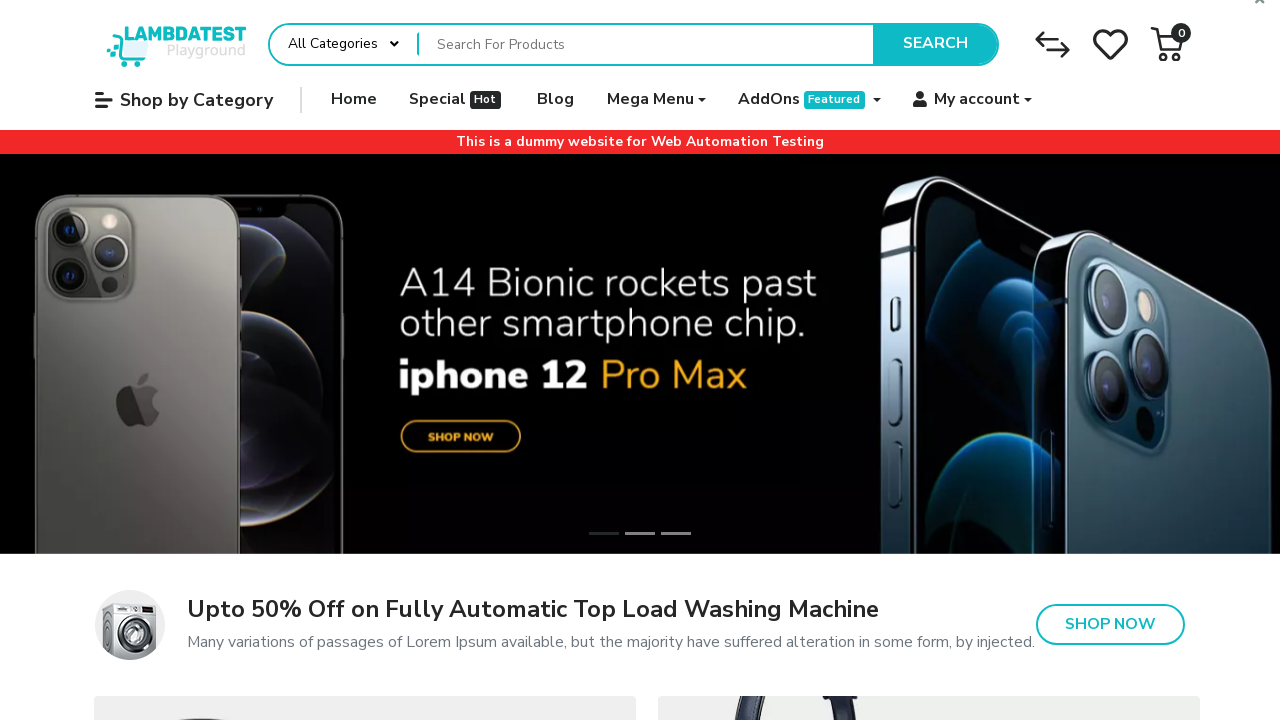

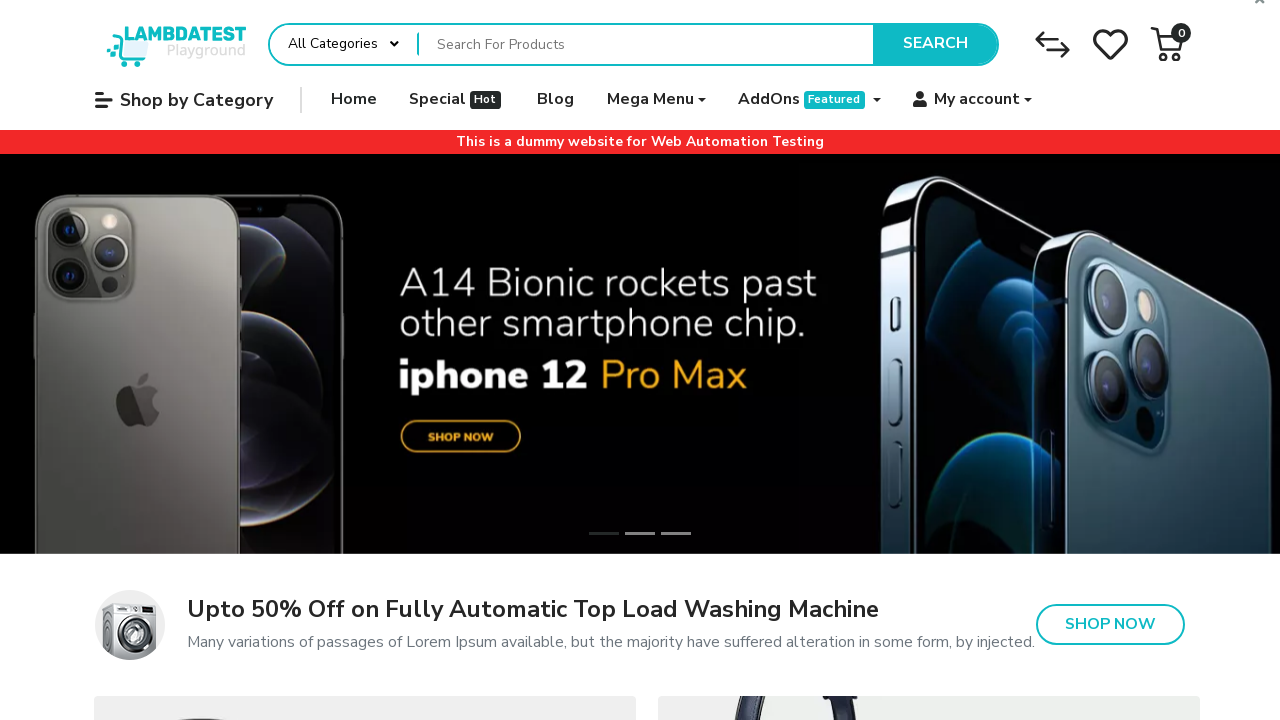